Tests keyboard key press functionality by sending the space key to an input element and verifying the displayed result text shows the correct key was pressed.

Starting URL: http://the-internet.herokuapp.com/key_presses

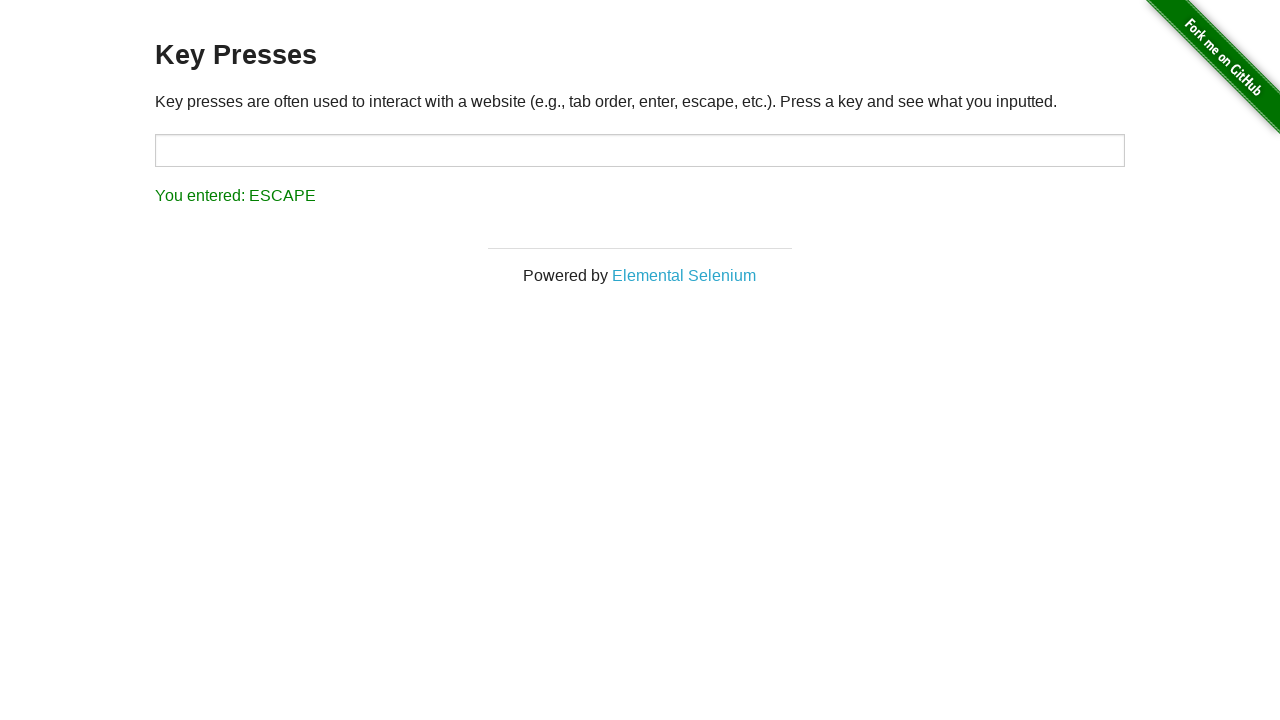

Pressed Space key on target input element on #target
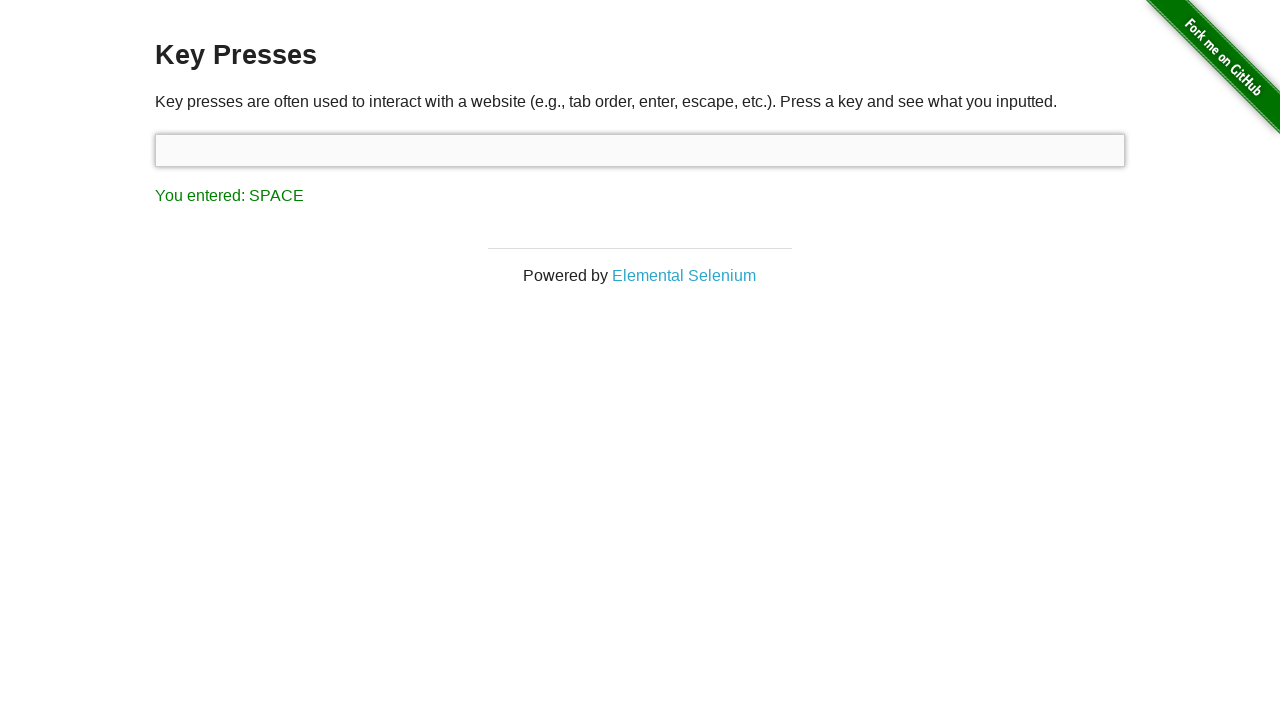

Result element loaded after Space key press
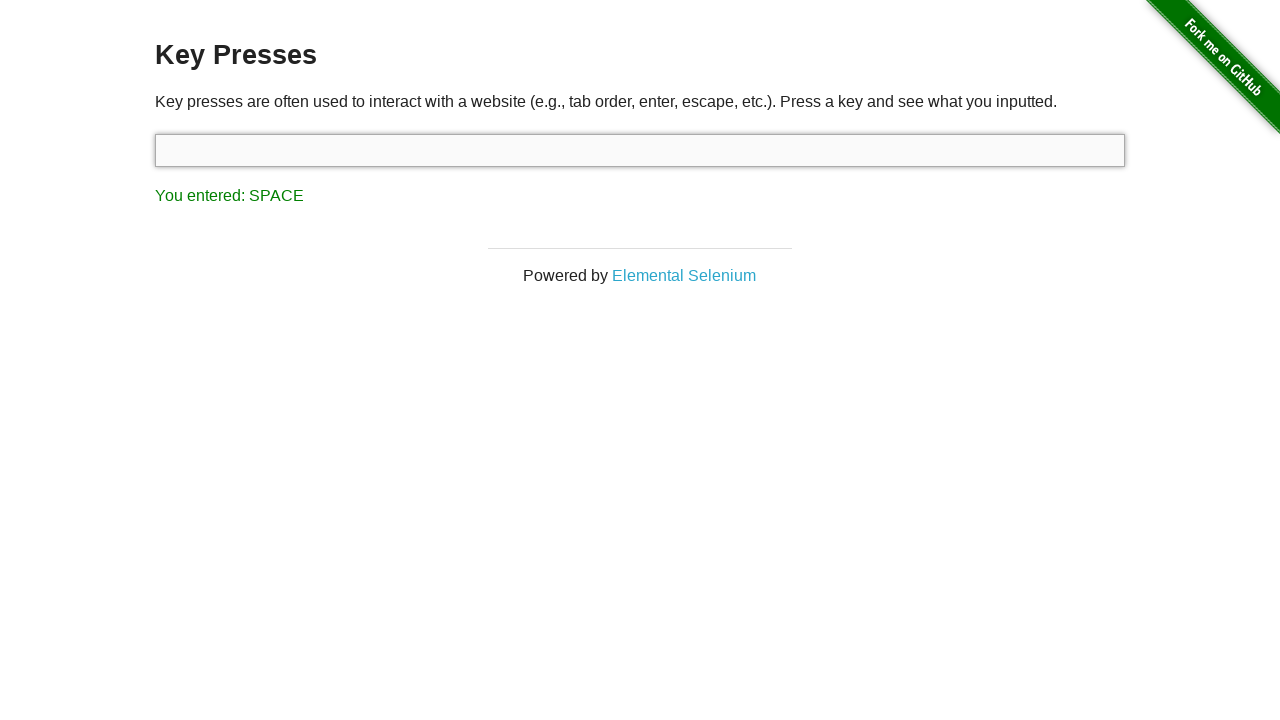

Retrieved result text content
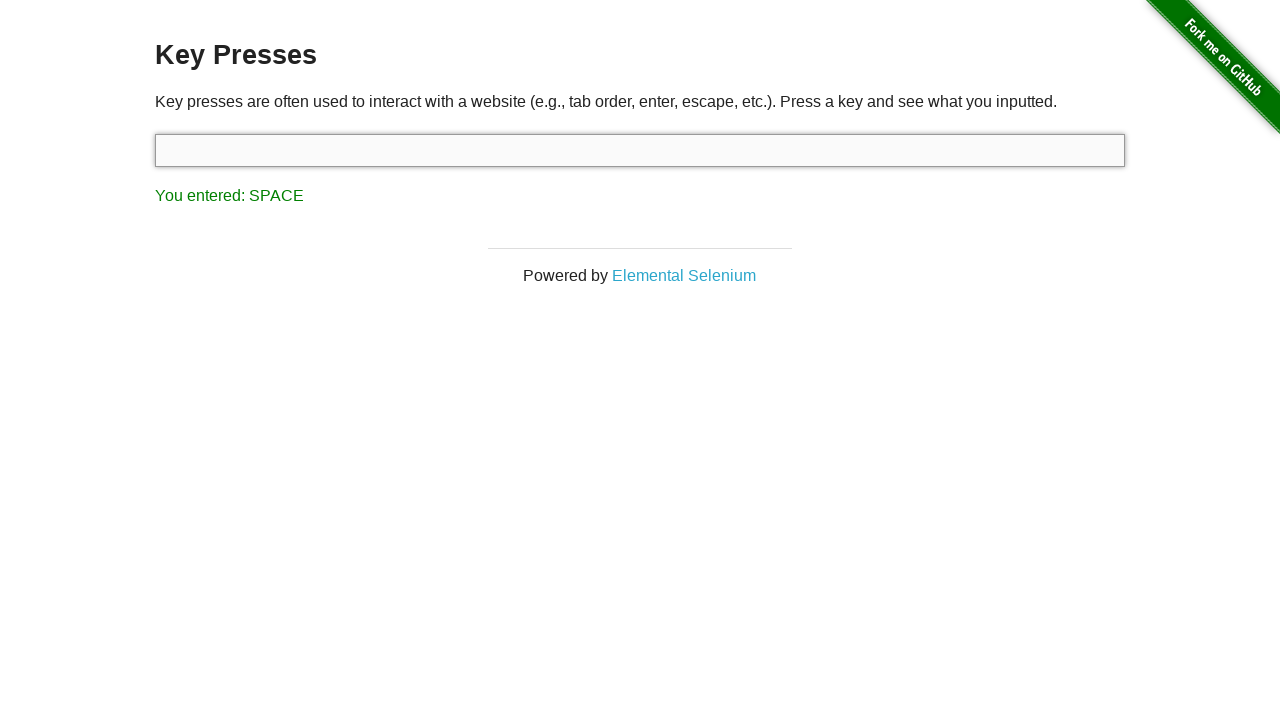

Verified result text shows 'You entered: SPACE'
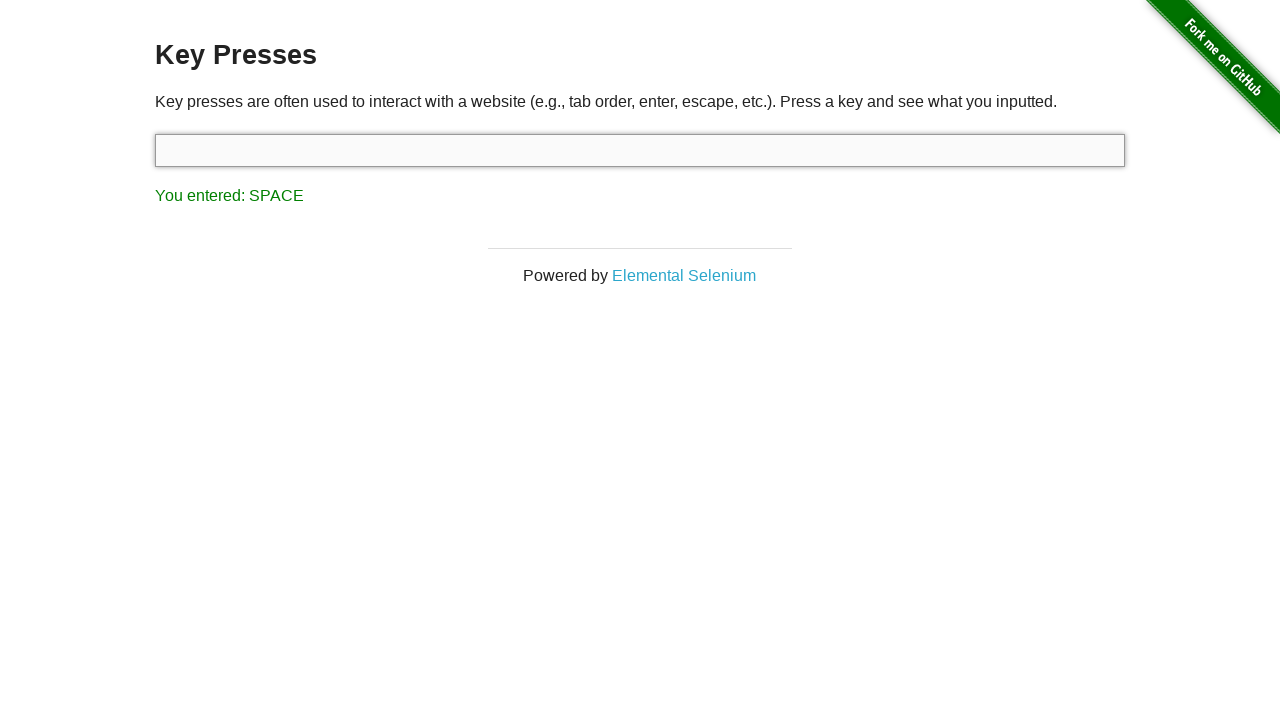

Pressed Tab key using keyboard
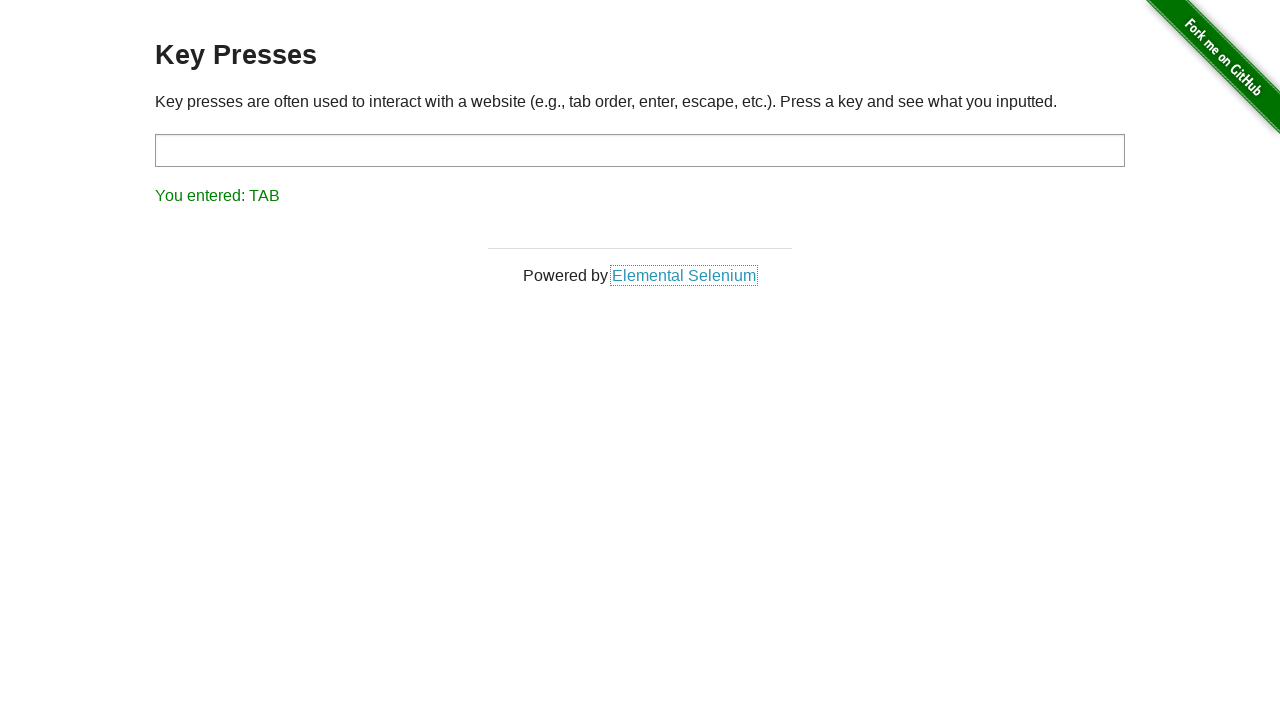

Retrieved result text content after Tab key press
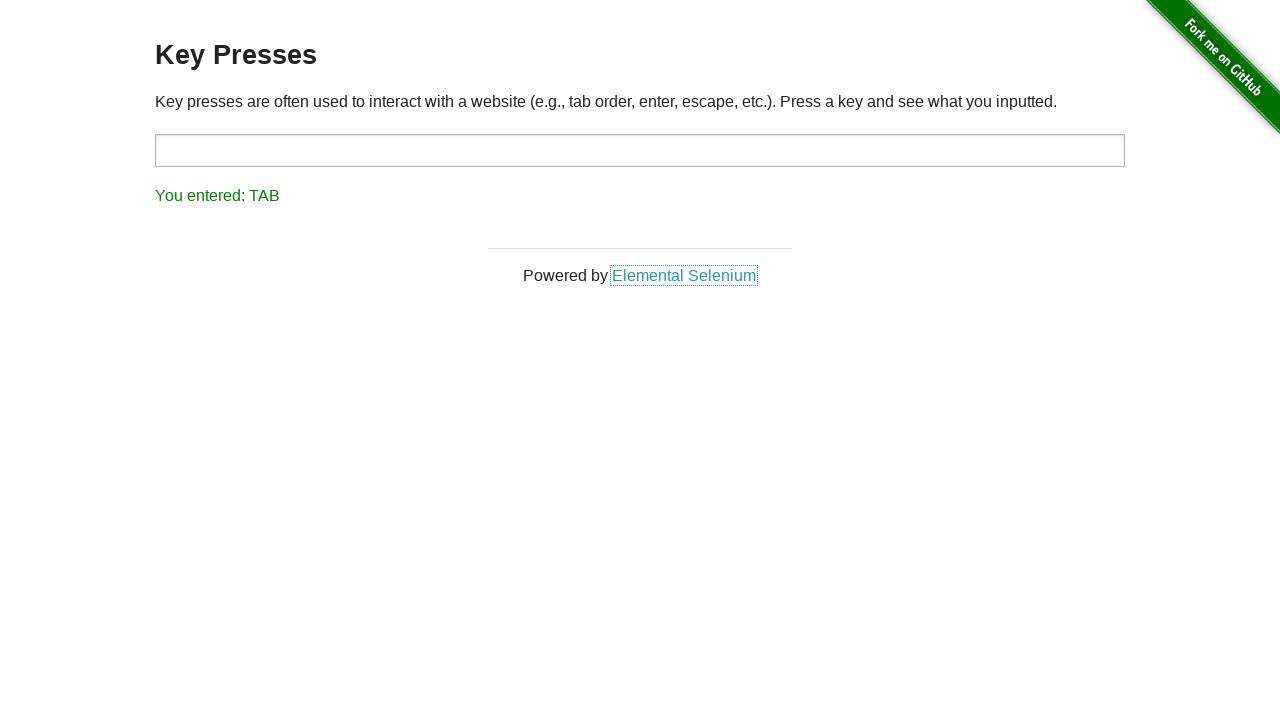

Verified result text shows 'You entered: TAB'
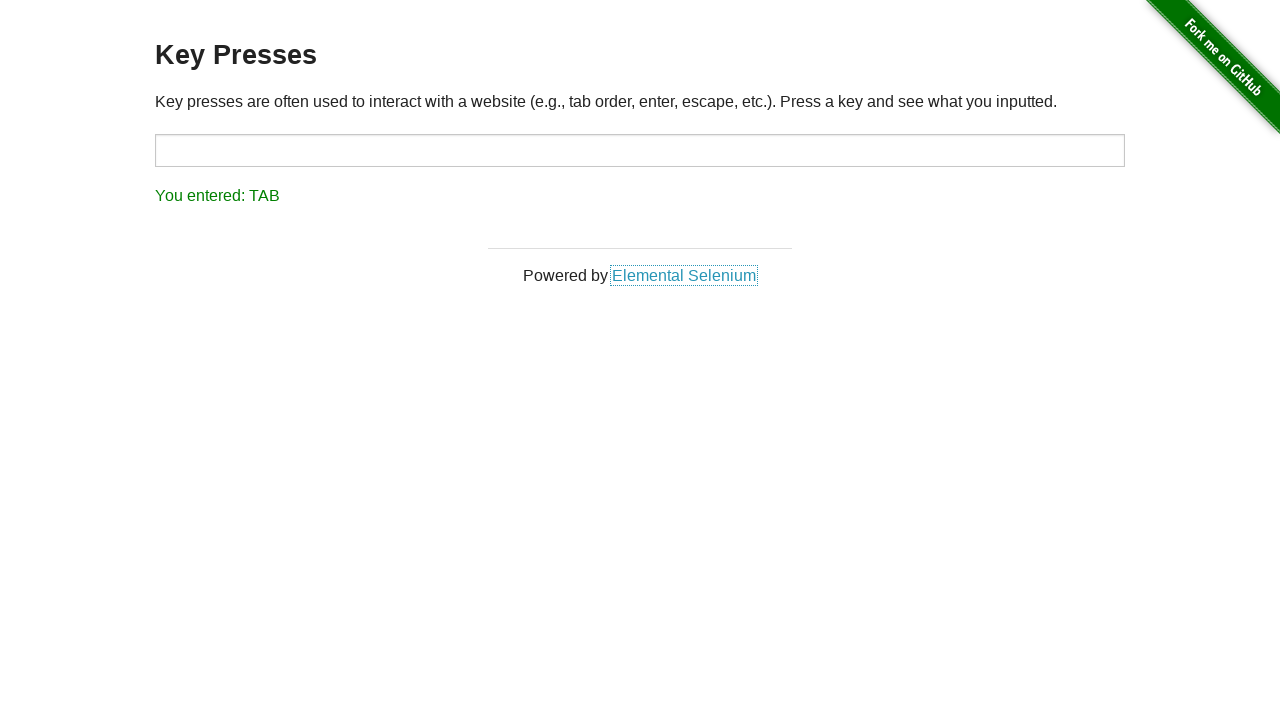

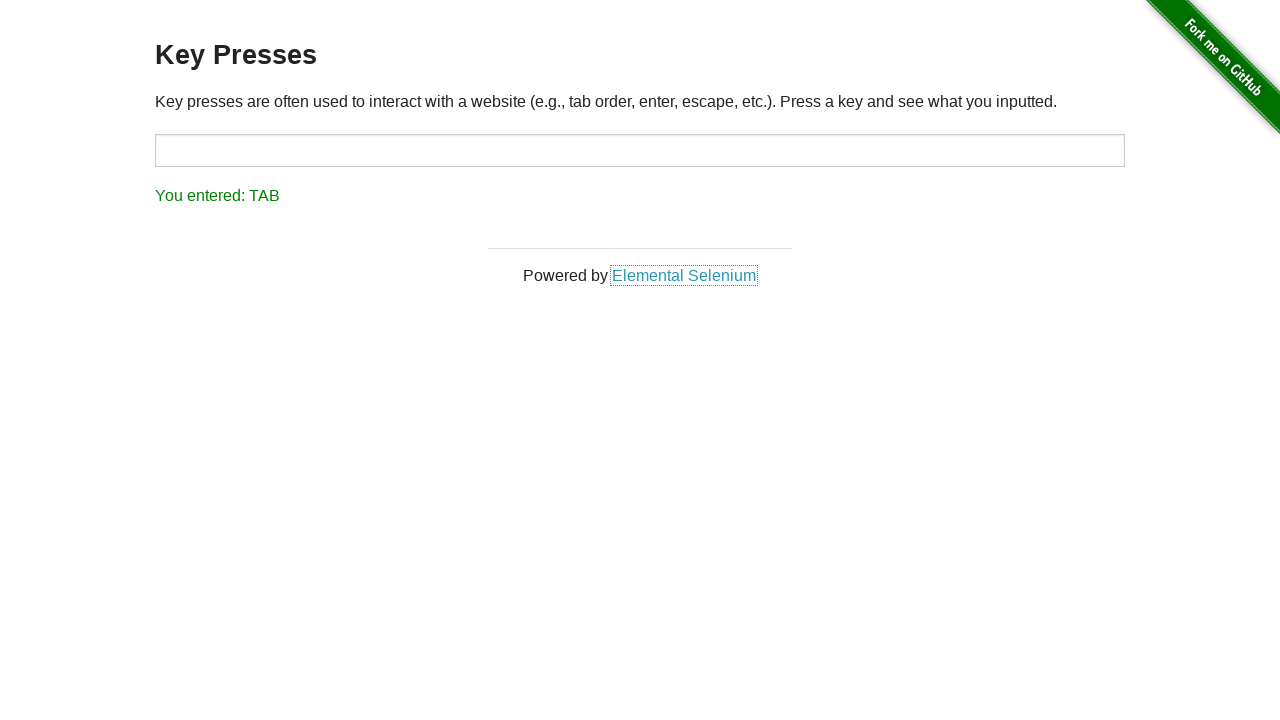